Tests checkbox interaction on W3Schools by switching to an iframe, checking if a checkbox is selected, and clicking it if not selected

Starting URL: https://www.w3schools.com/tags/tryit.asp?filename=tryhtml5_input_type_checkbox

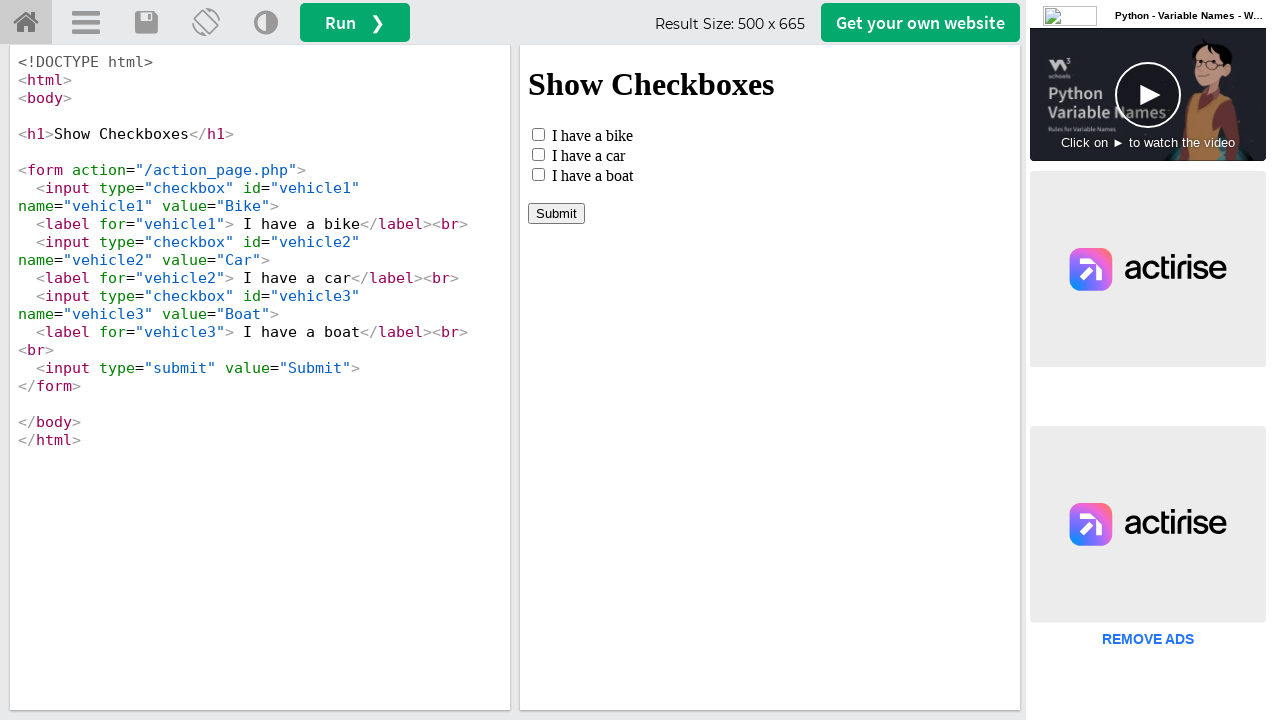

Located iframe with id 'iframeResult'
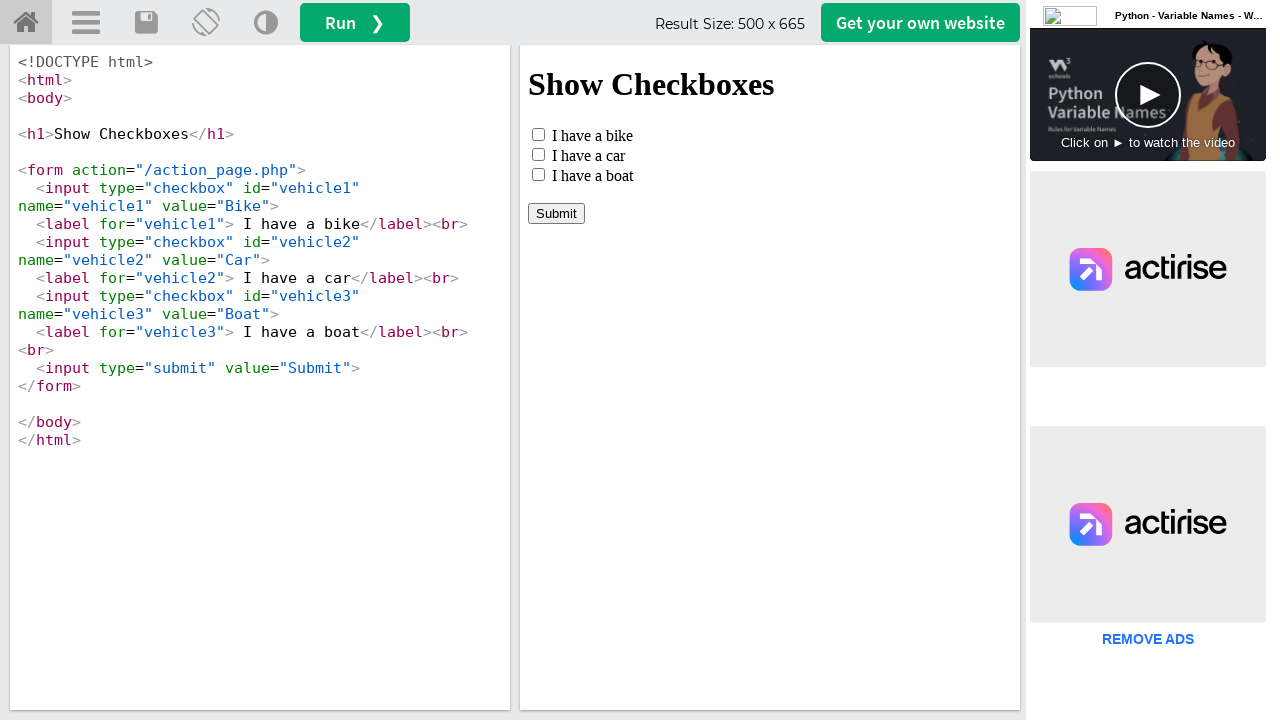

Located checkbox element with id 'vehicle1' in iframe
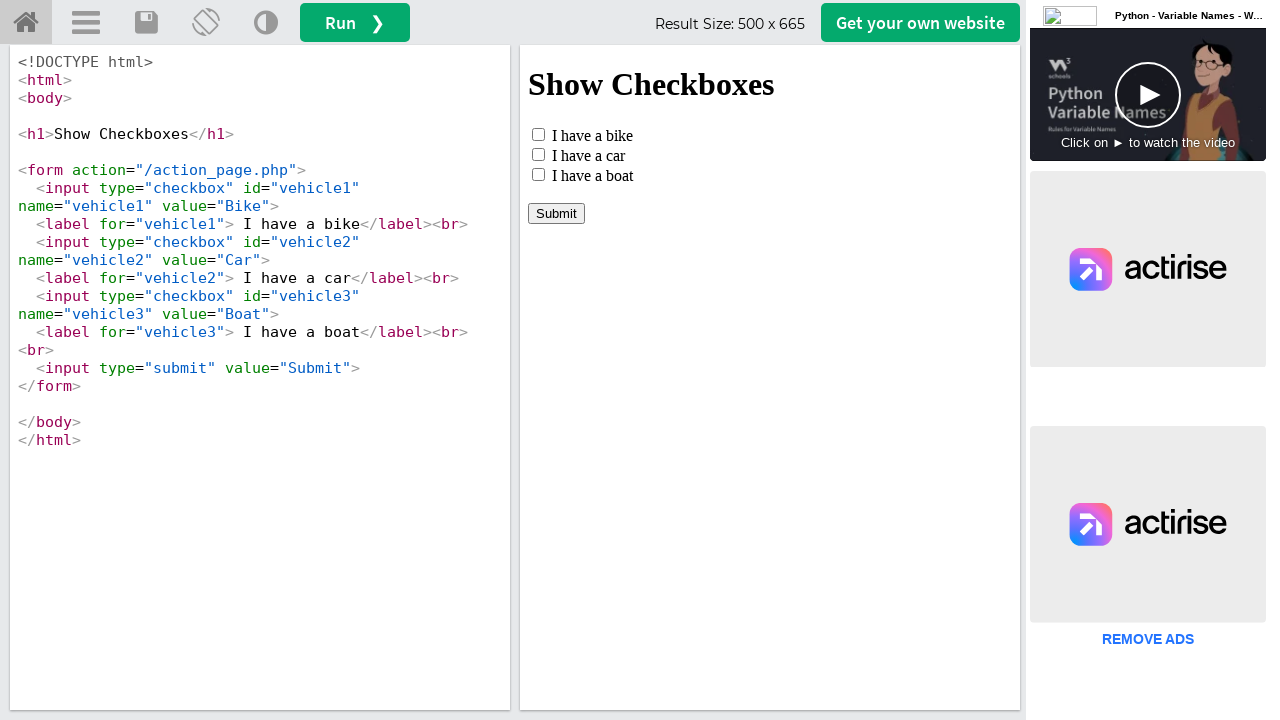

Checkbox became visible
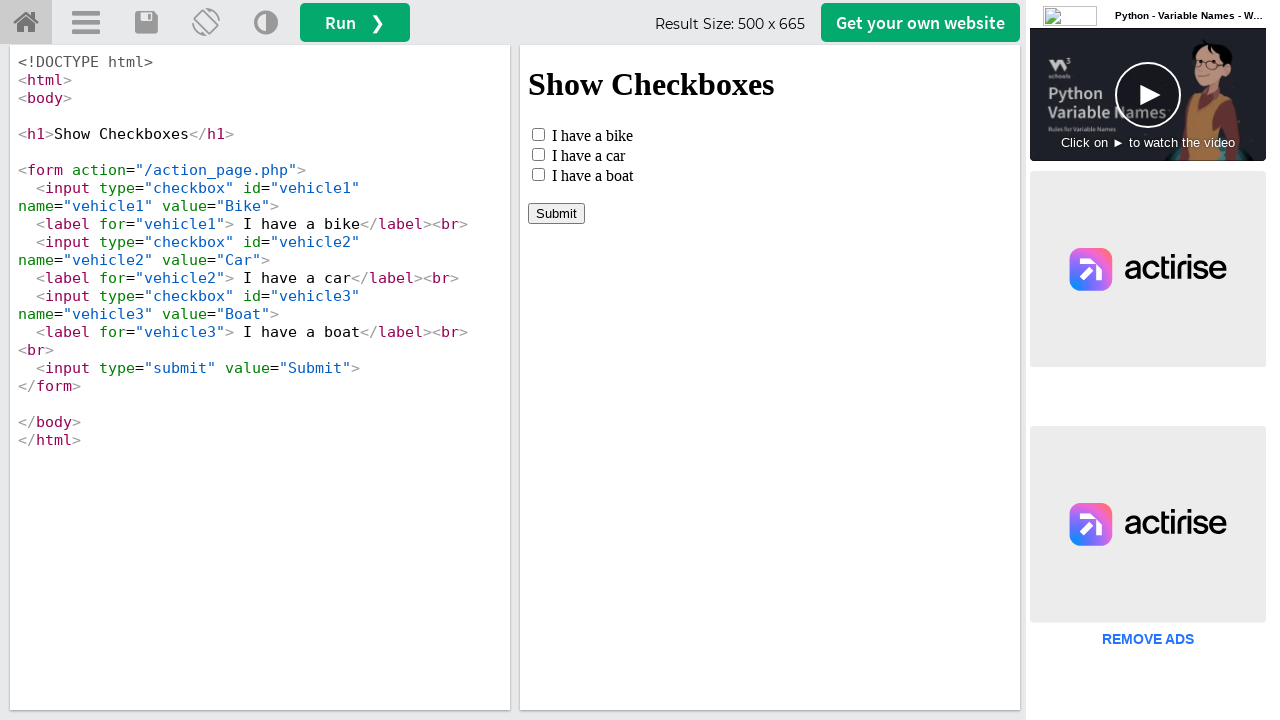

Checkbox was not selected, clicked it to select at (538, 134) on #iframeResult >> internal:control=enter-frame >> #vehicle1
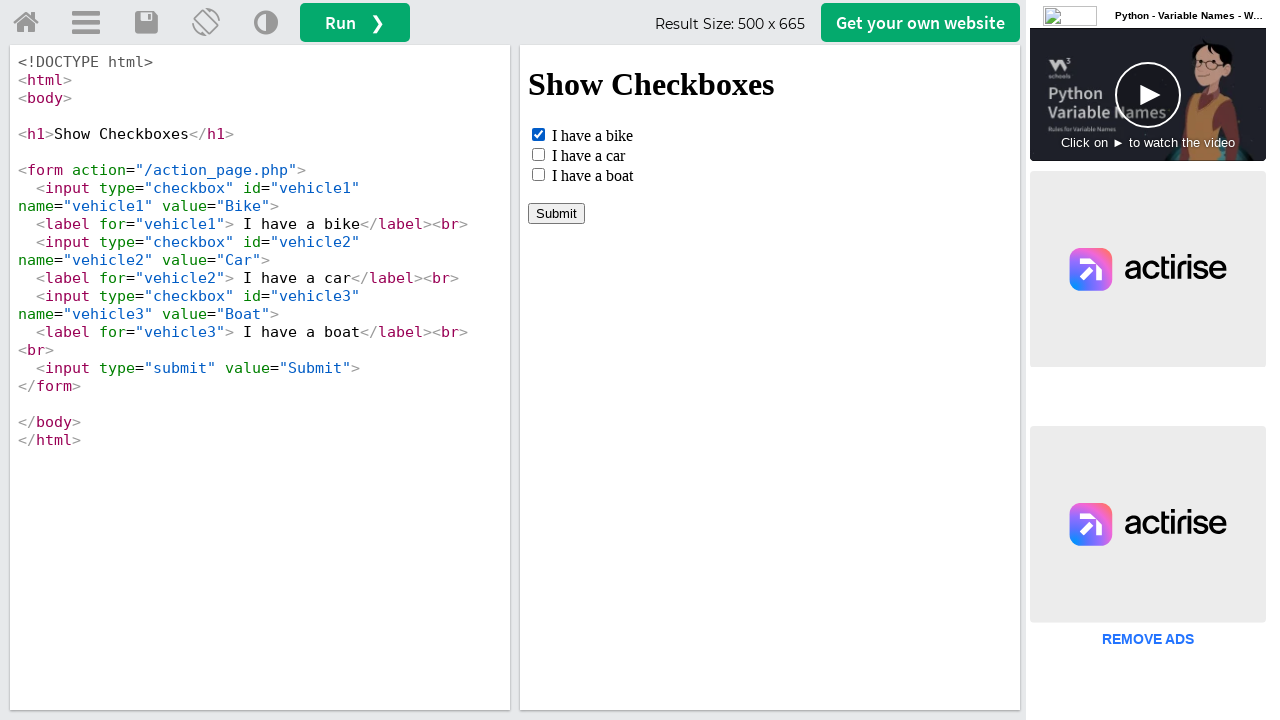

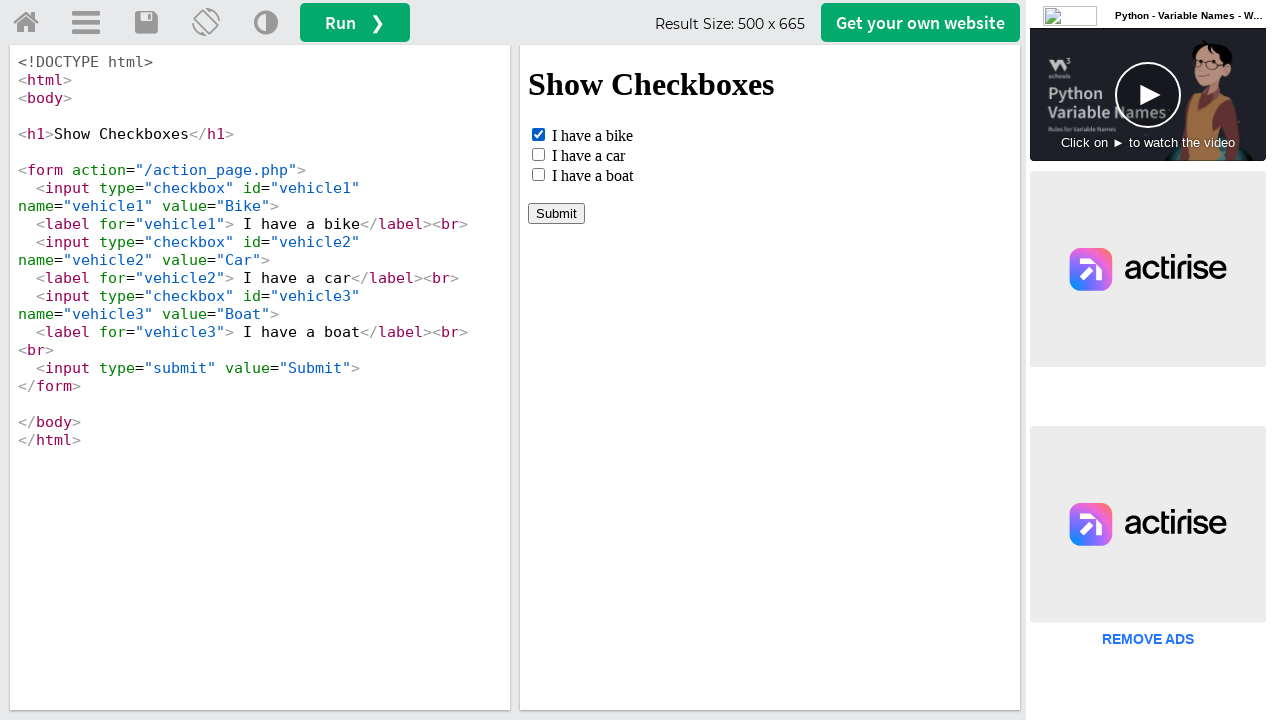